Navigates to the demo tables page and opens the table section

Starting URL: http://automationbykrishna.com/#

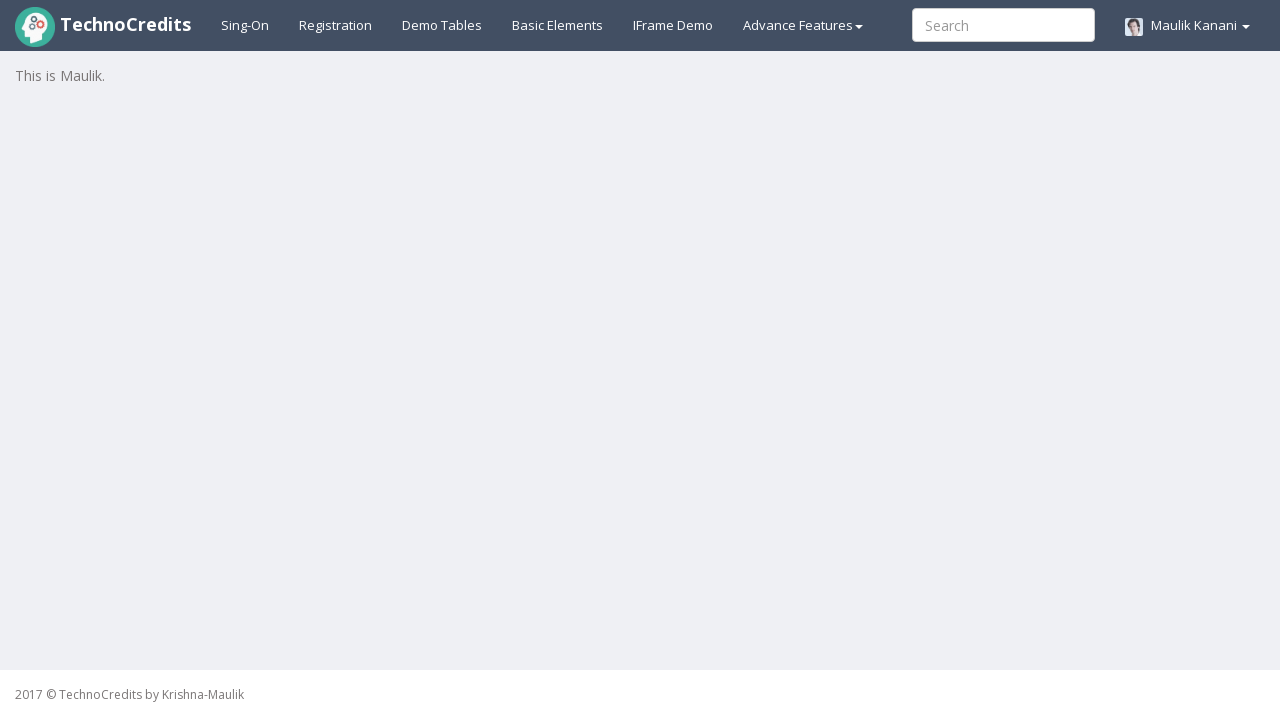

Navigated to automation demo homepage
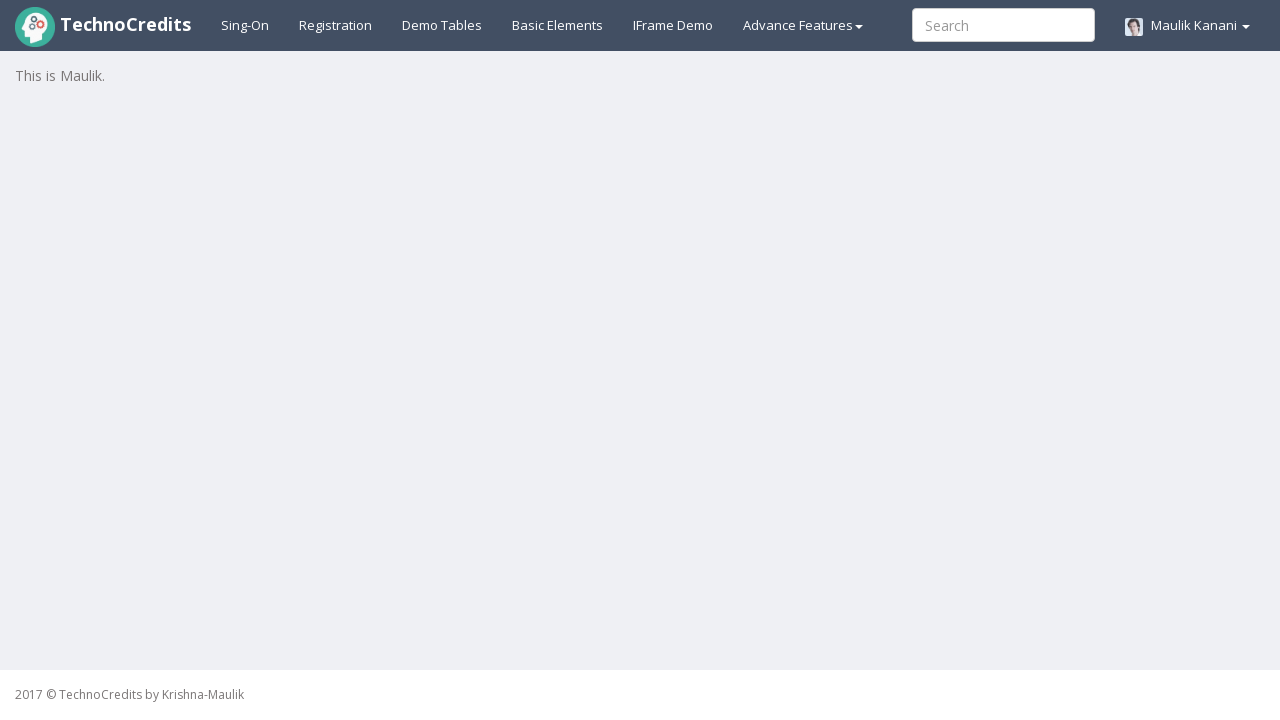

Clicked on Demo Tables link at (442, 25) on xpath=//a[@id='demotable']
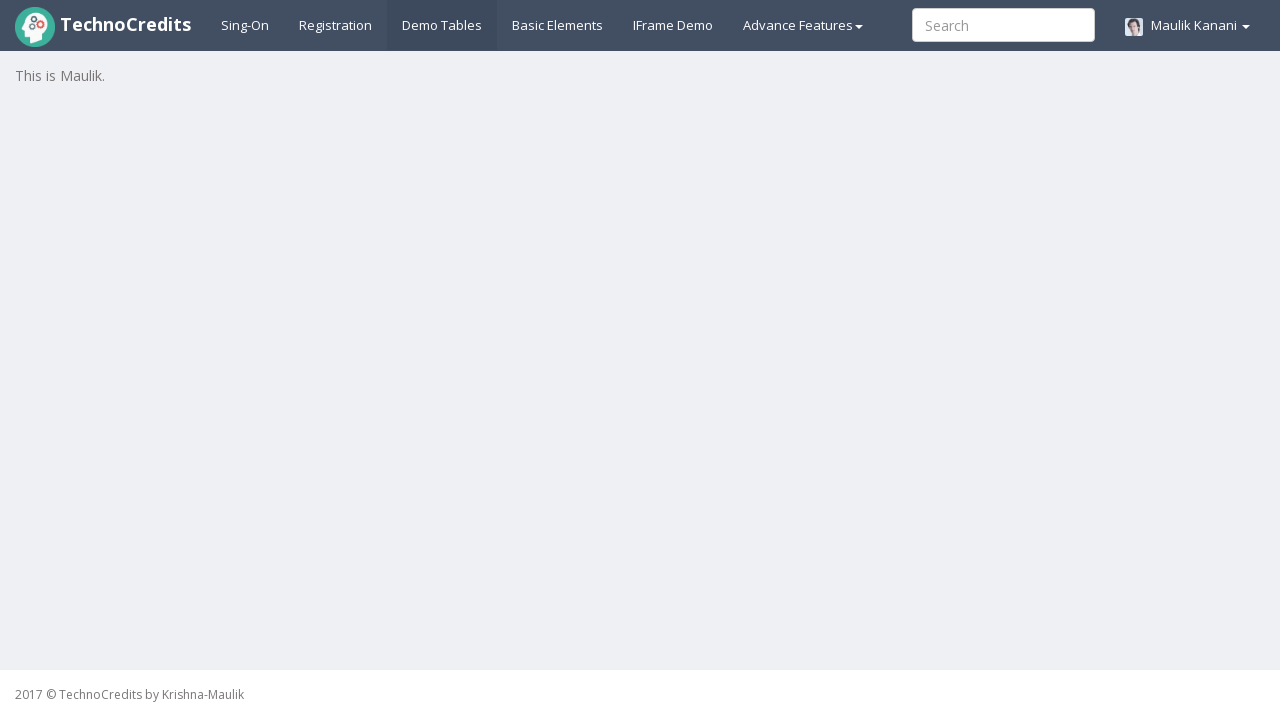

Table section loaded with striped table visible
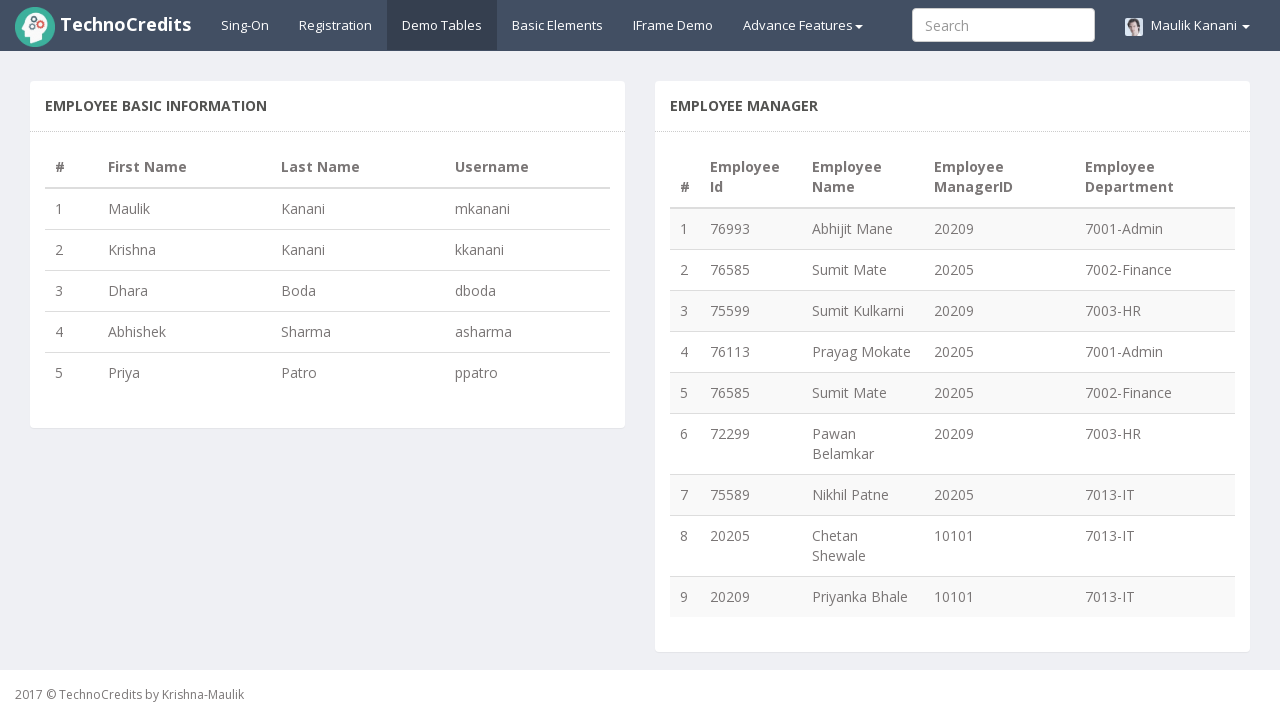

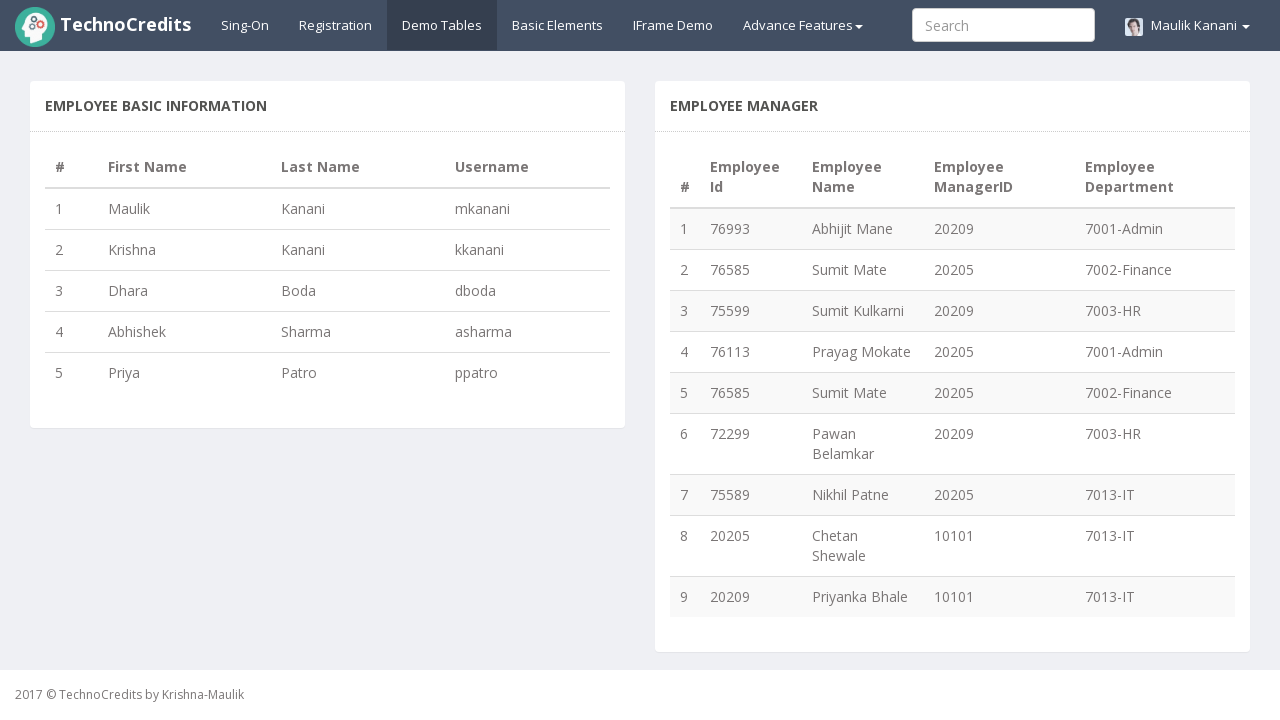